Opens the-internet.herokuapp.com with mobile viewport dimensions (375x812, iPhone X emulation) and verifies the page loads

Starting URL: https://the-internet.herokuapp.com/

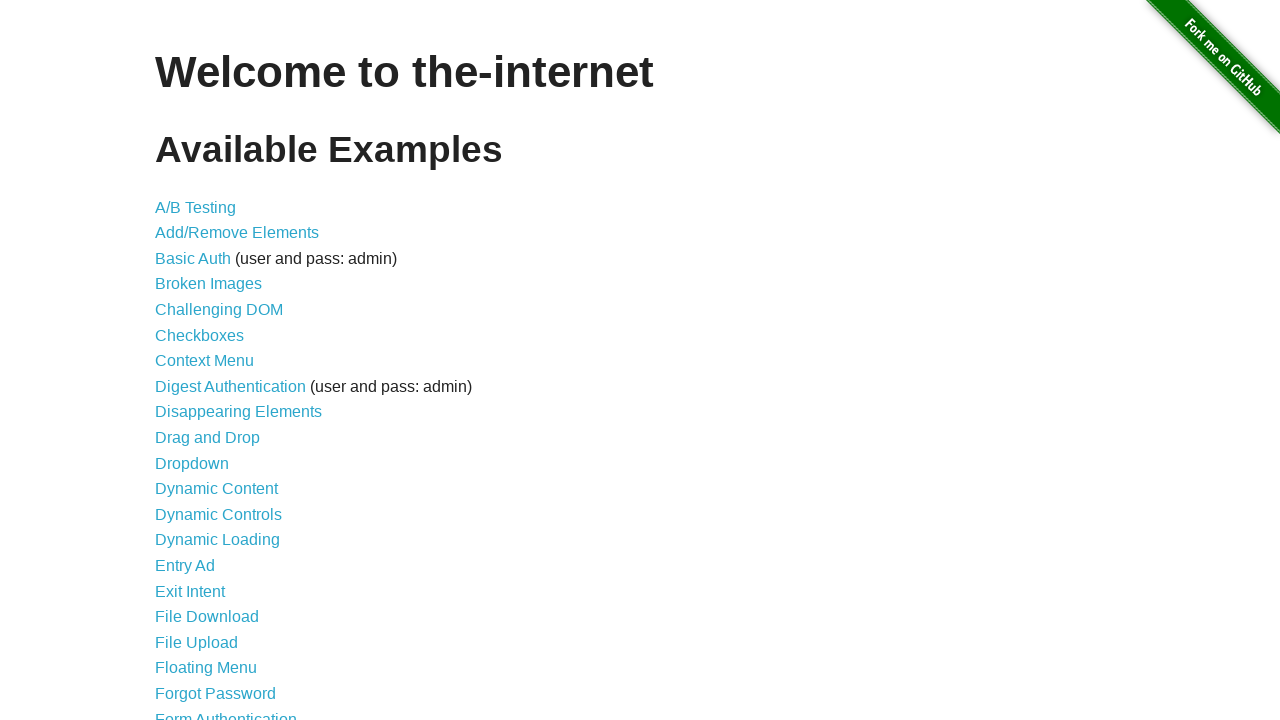

Set viewport to mobile dimensions (375x812, iPhone X emulation)
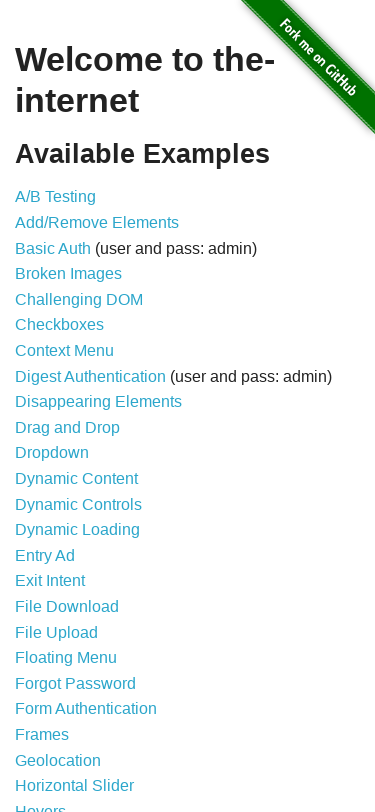

Page DOM content loaded
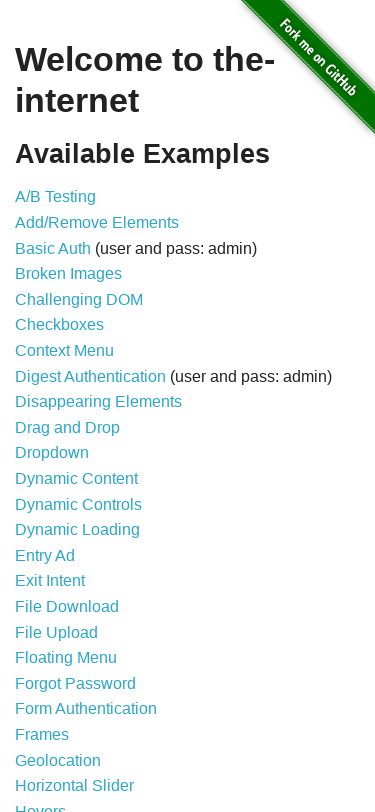

Main heading (h1) element loaded and verified
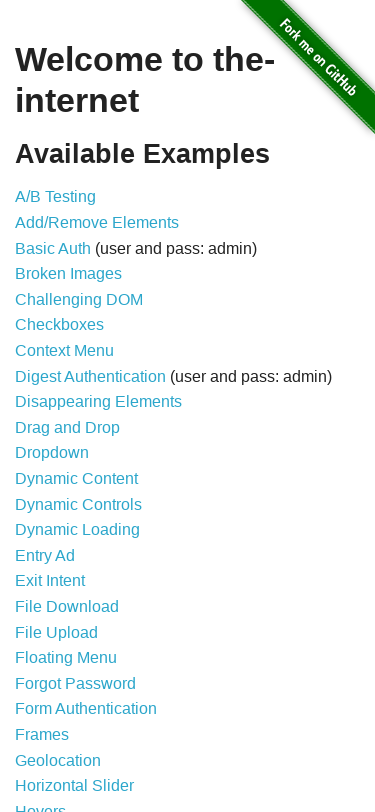

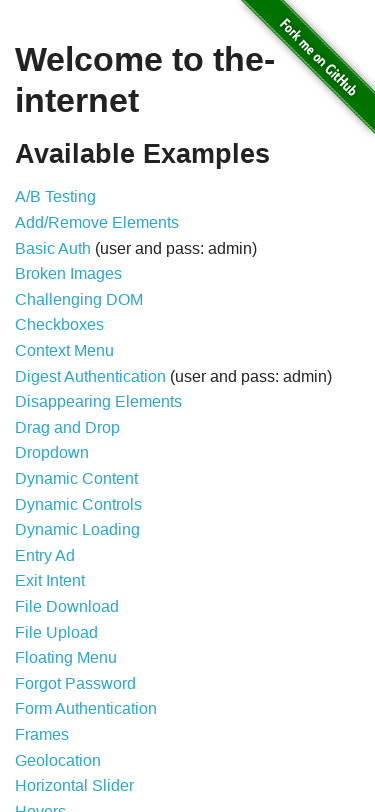